Navigates to Pull&Bear men's t-shirts page and scrolls through the product listing to load dynamic content, verifying that product tiles are displayed.

Starting URL: https://www.pullandbear.com/co/hombre/ropa/camisetas-n6323

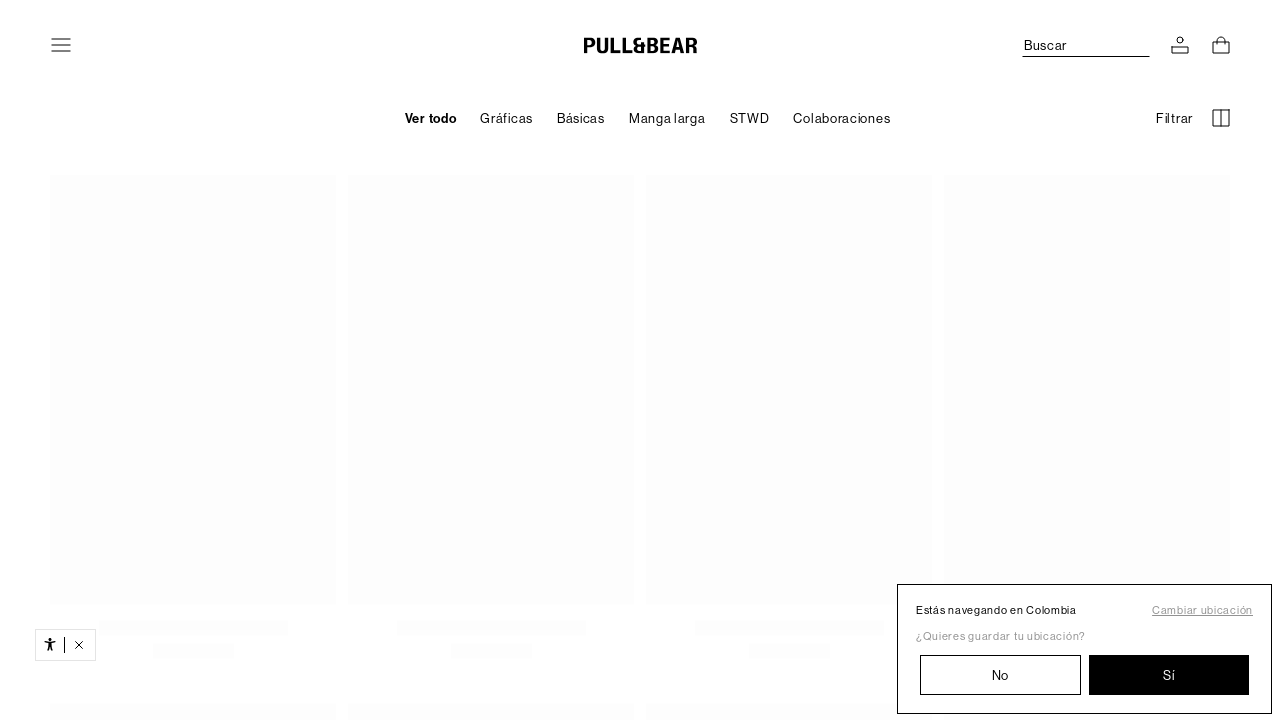

Waited for product tiles to appear on Pull&Bear men's t-shirts page
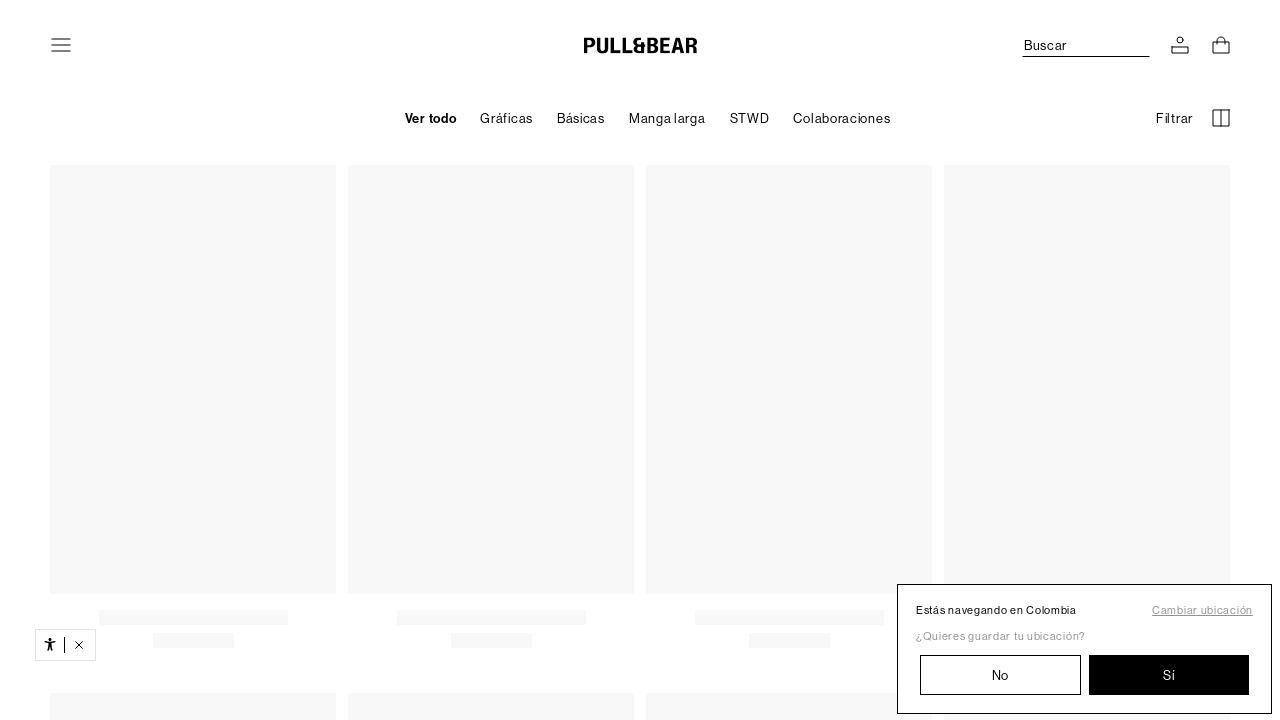

Scrolled down to load dynamic content (scroll iteration 1)
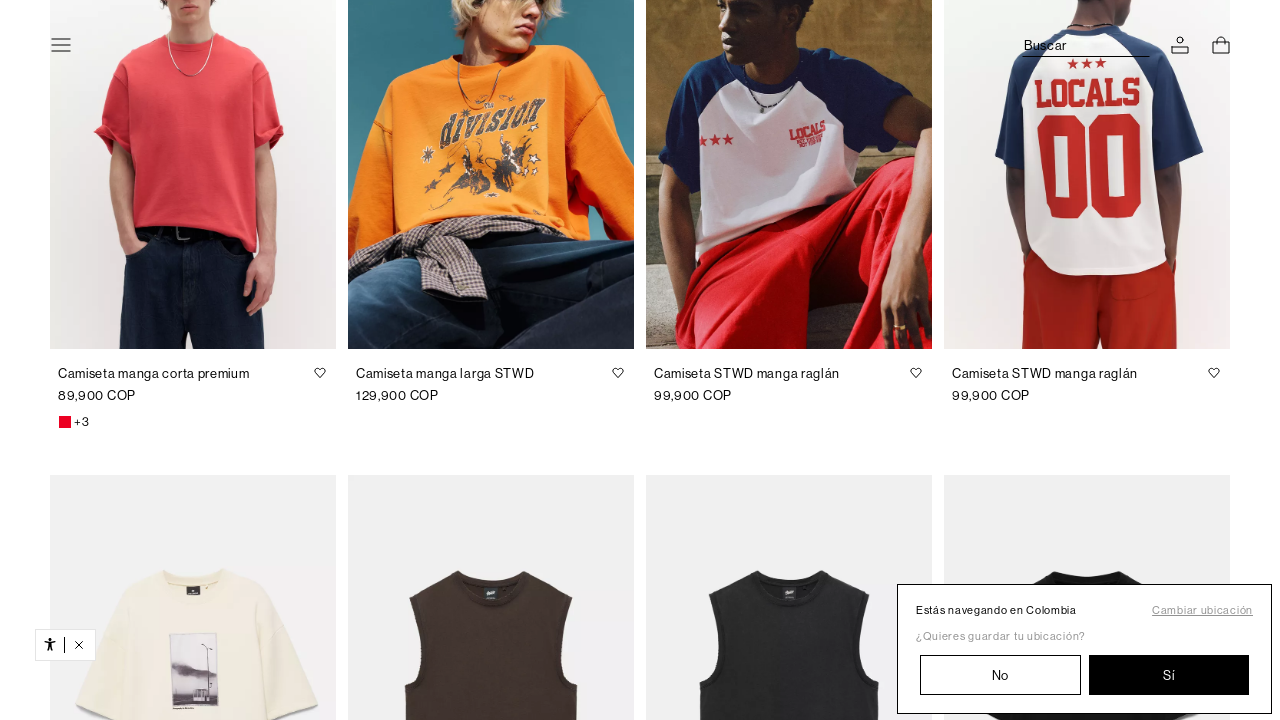

Waited 400ms for content to load after scrolling
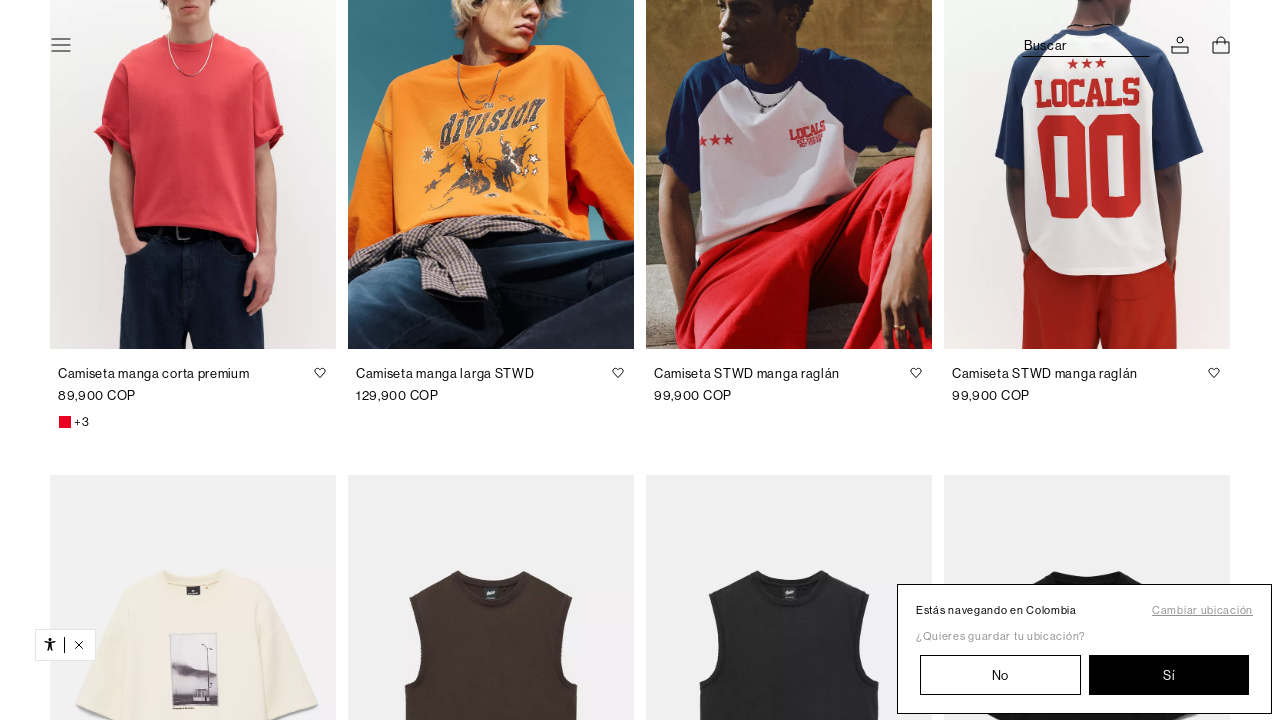

Scrolled down to load dynamic content (scroll iteration 2)
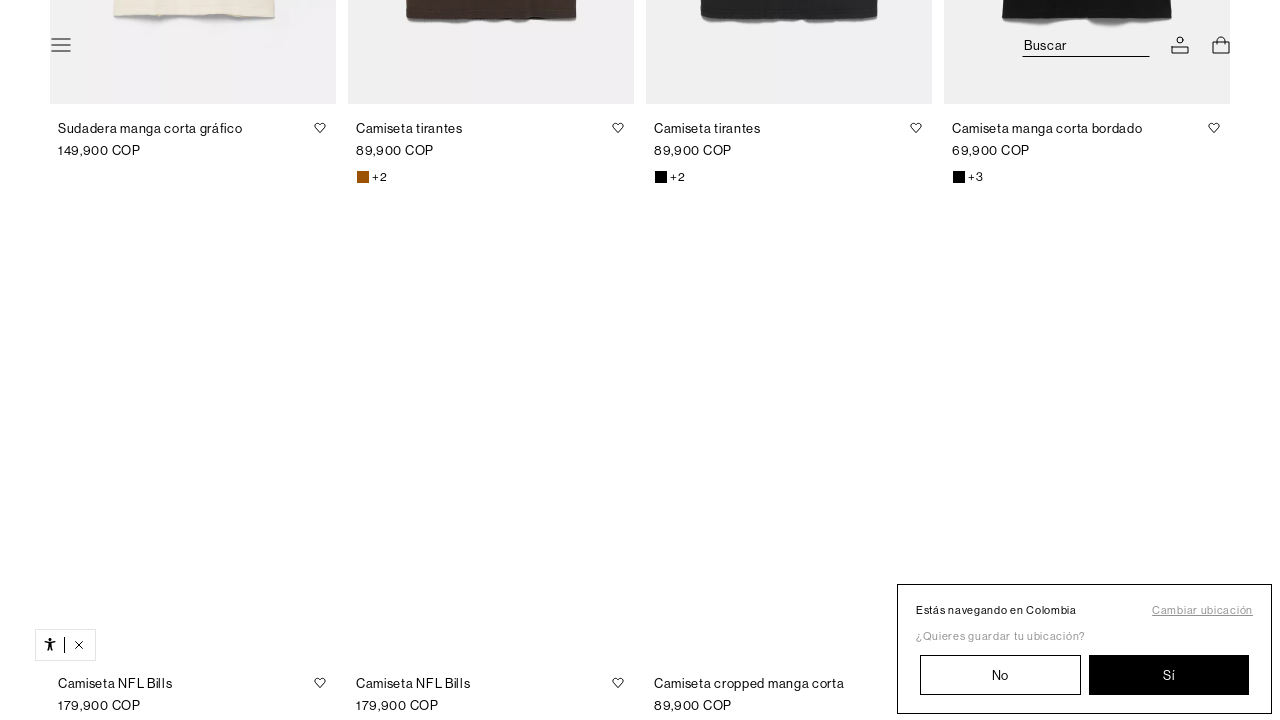

Waited 400ms for content to load after scrolling
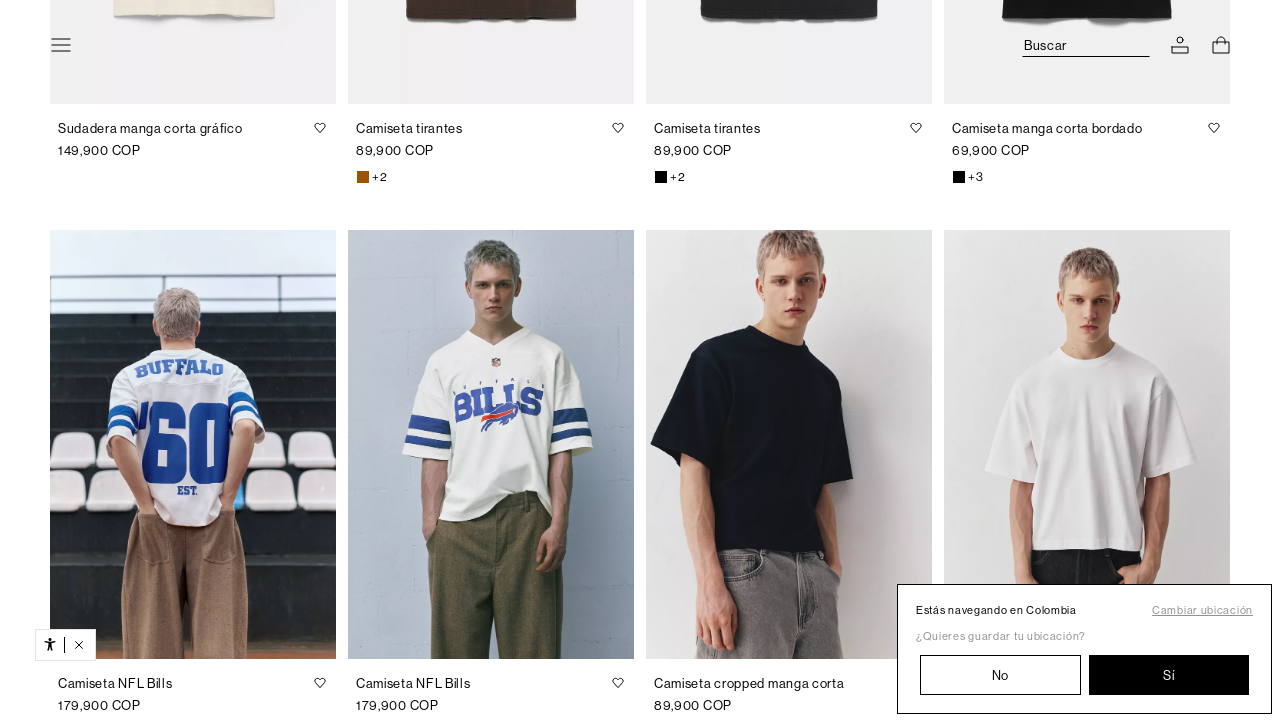

Scrolled down to load dynamic content (scroll iteration 3)
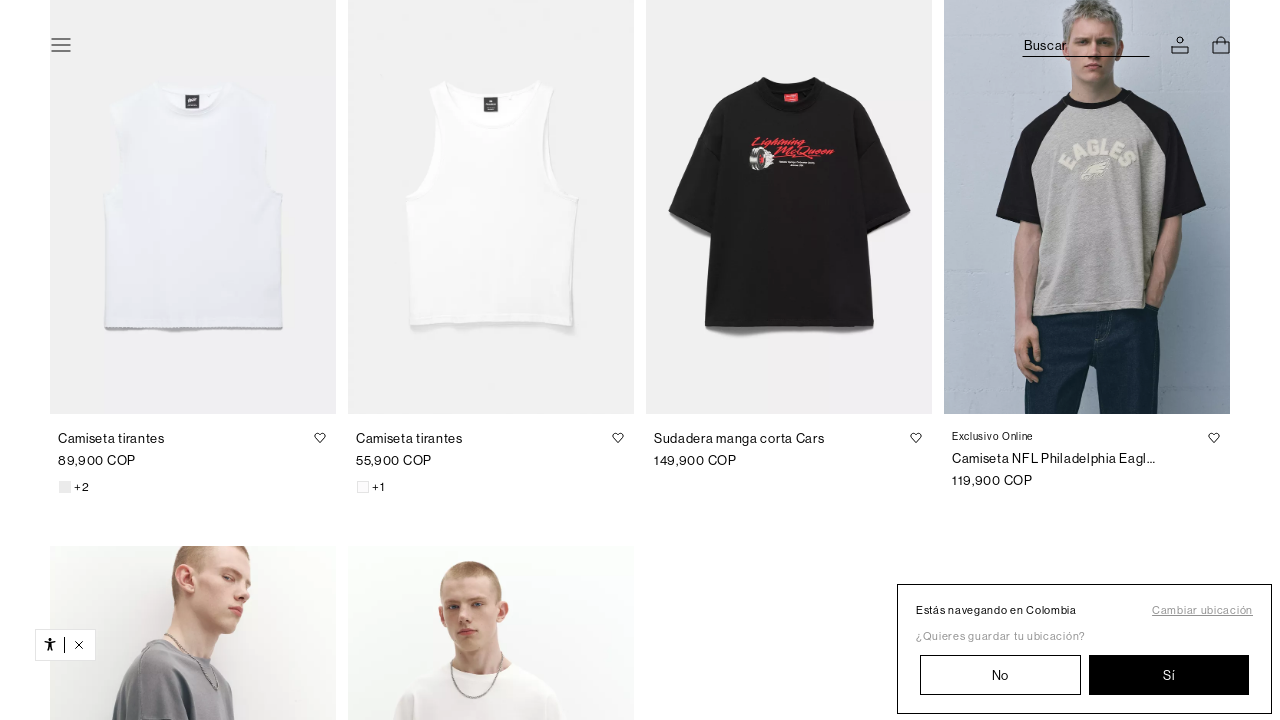

Waited 400ms for content to load after scrolling
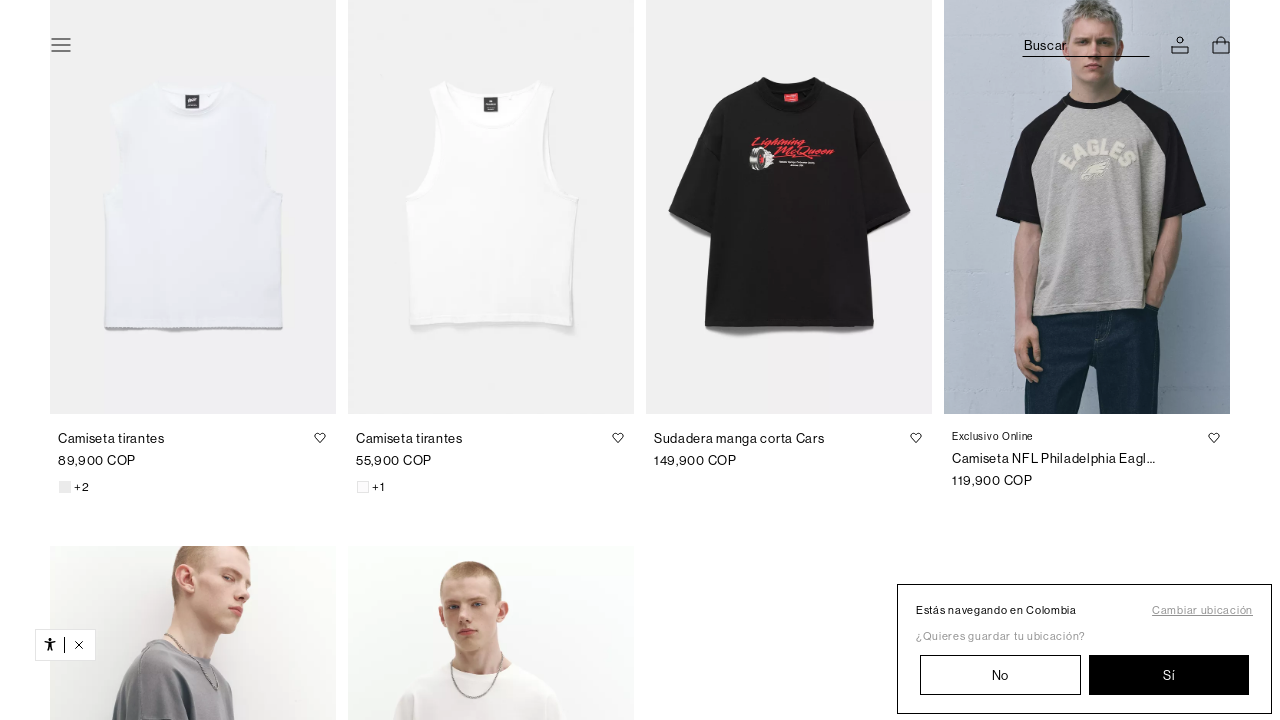

Scrolled down to load dynamic content (scroll iteration 4)
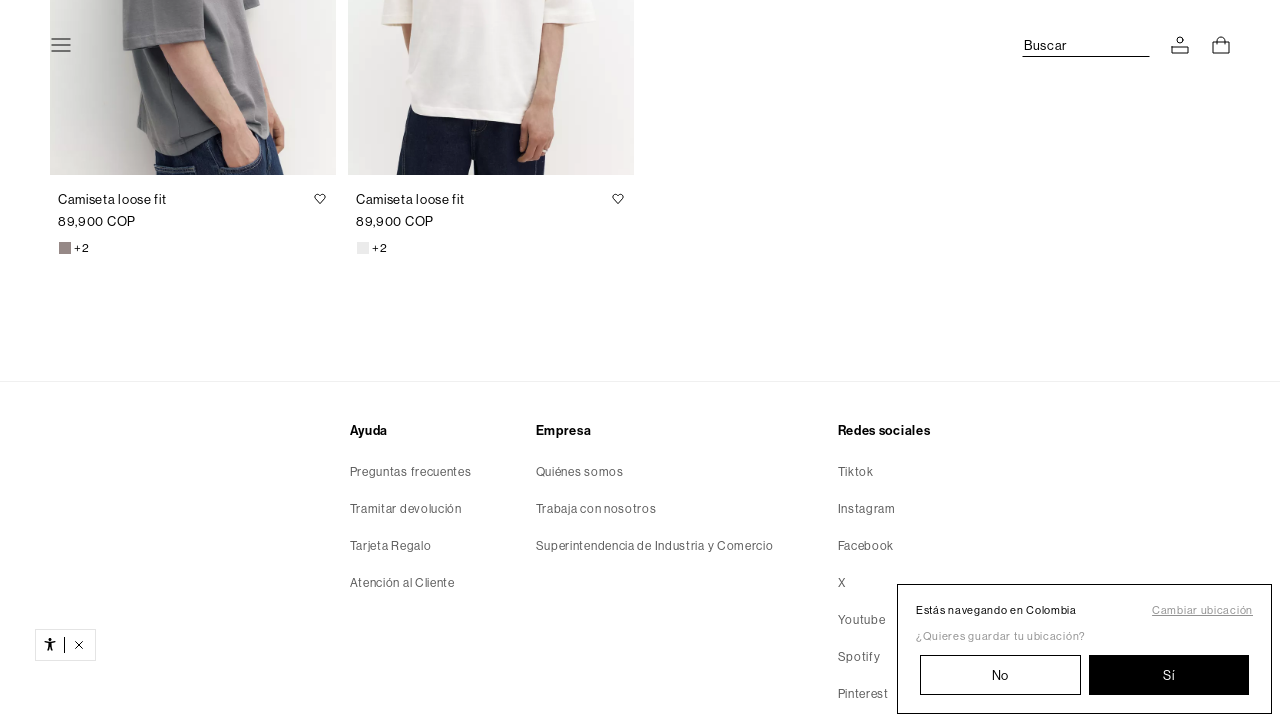

Waited 400ms for content to load after scrolling
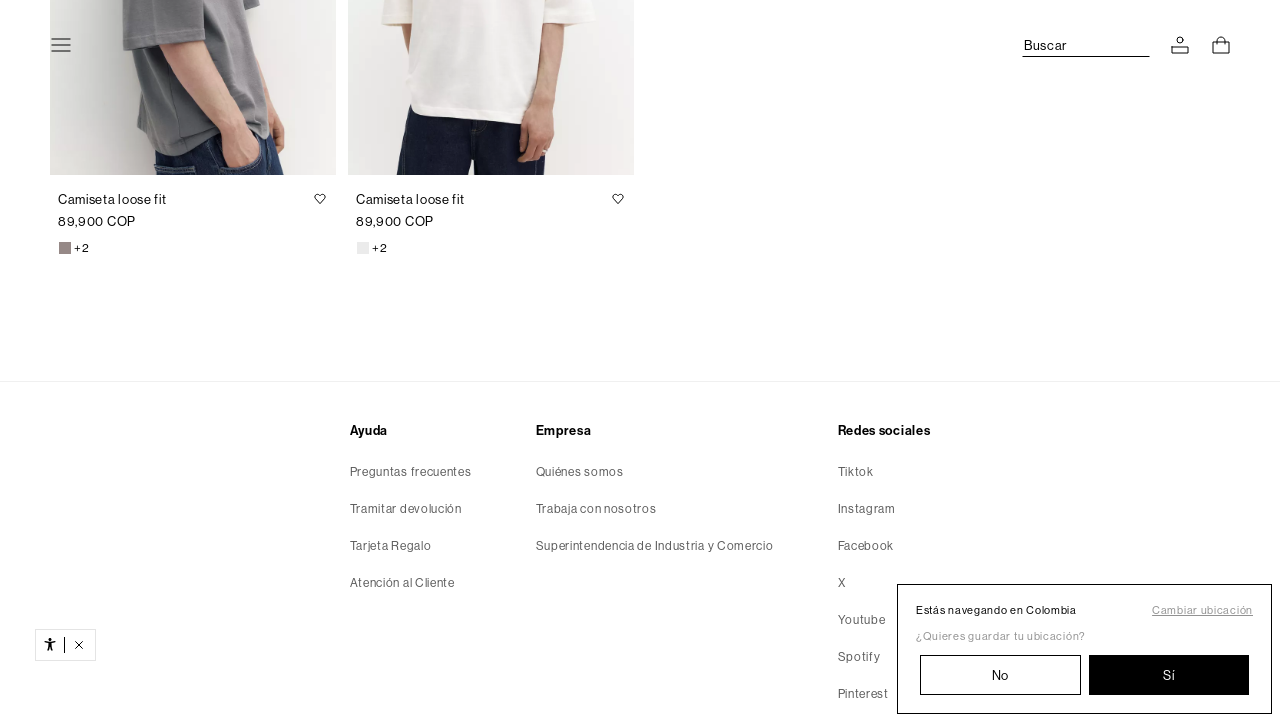

Scrolled down to load dynamic content (scroll iteration 5)
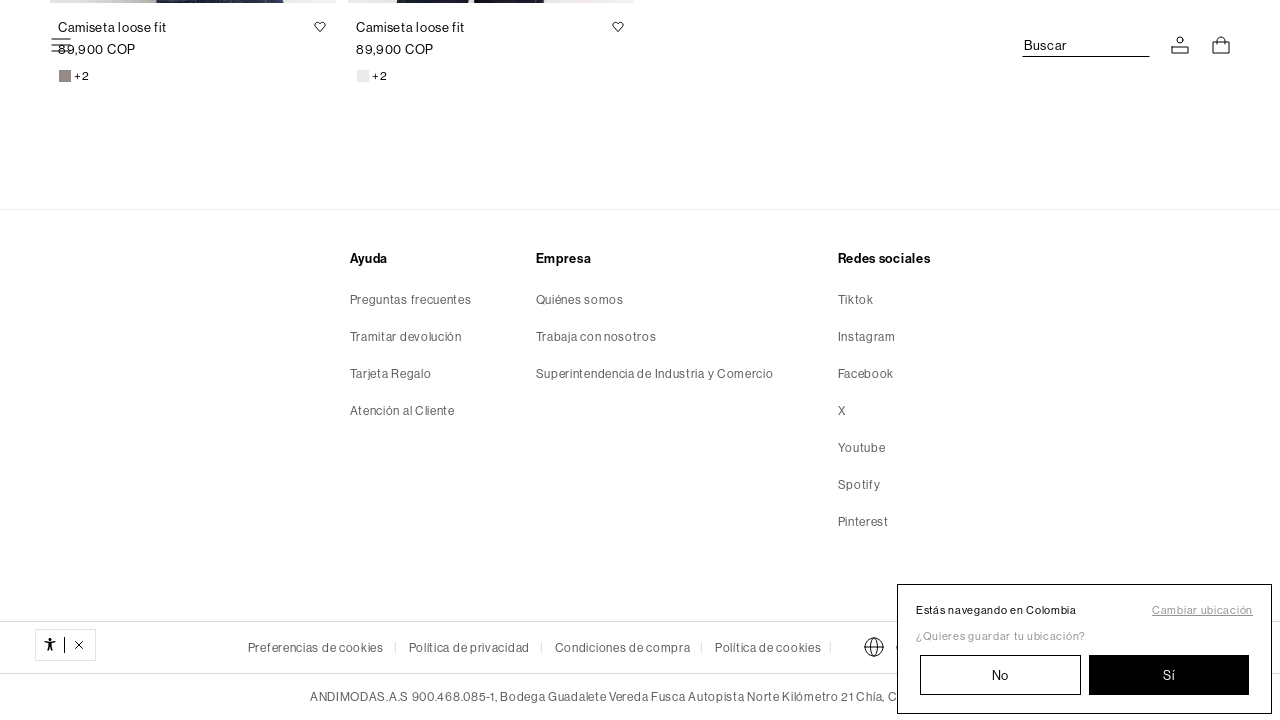

Waited 400ms for content to load after scrolling
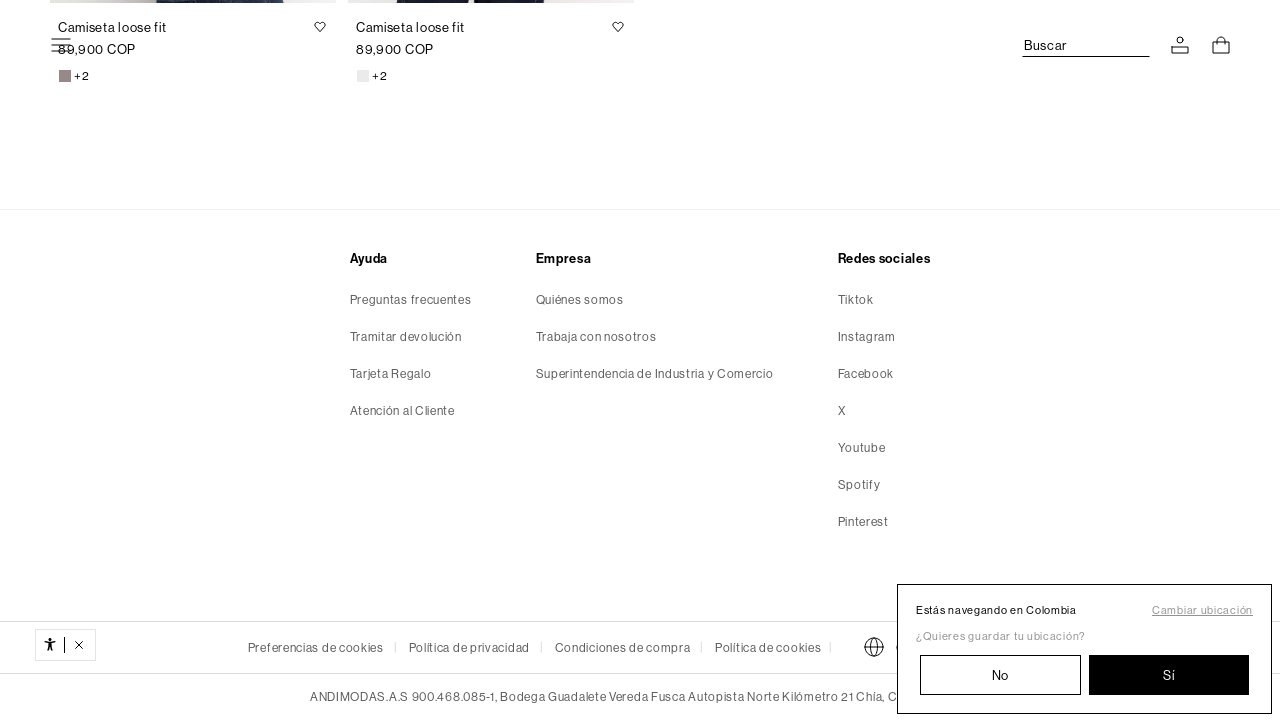

Verified that product tiles are present on the page
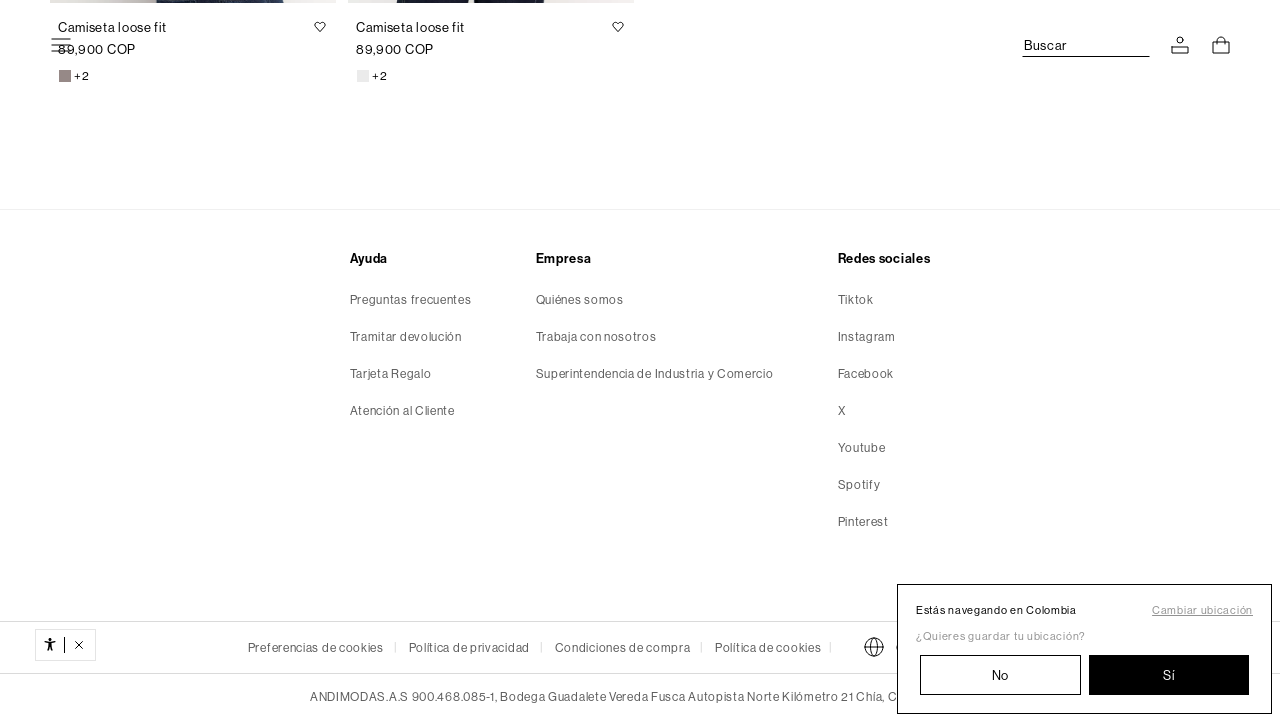

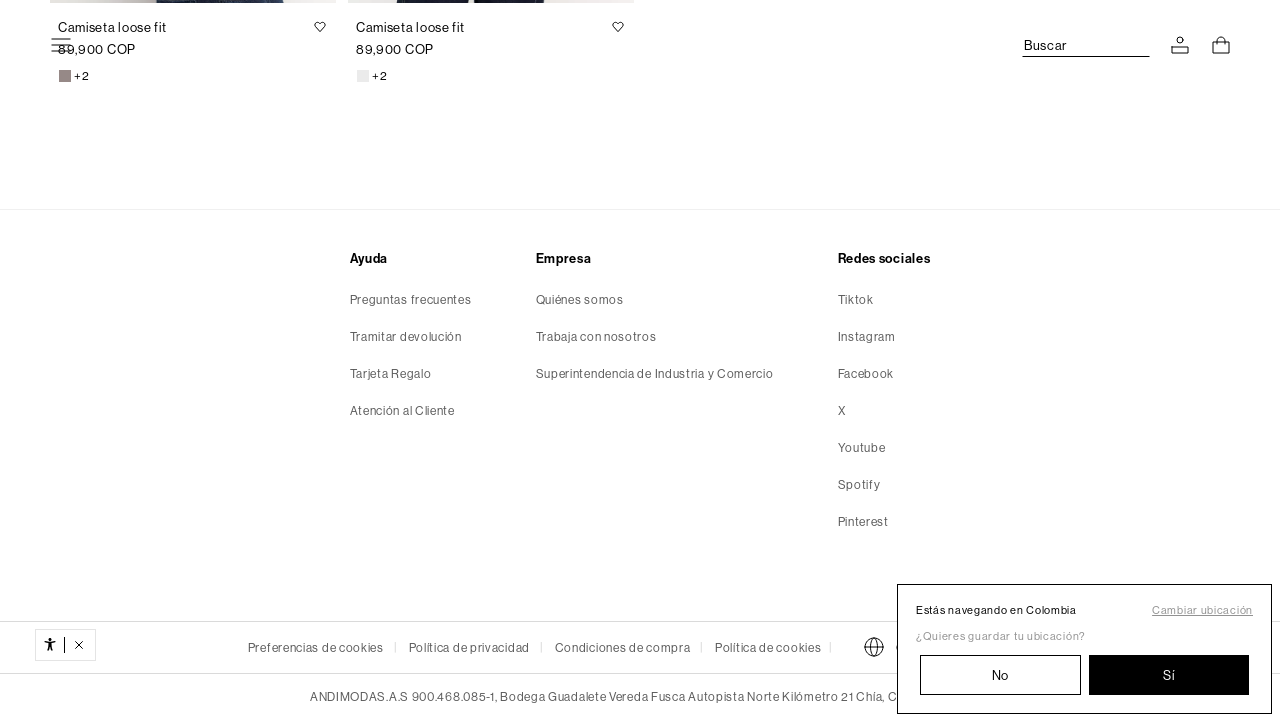